Navigates to BlazeDemo homepage, waits for the submit button to be present, and verifies the page title is 'BlazeDemo'

Starting URL: http://blazedemo.com/

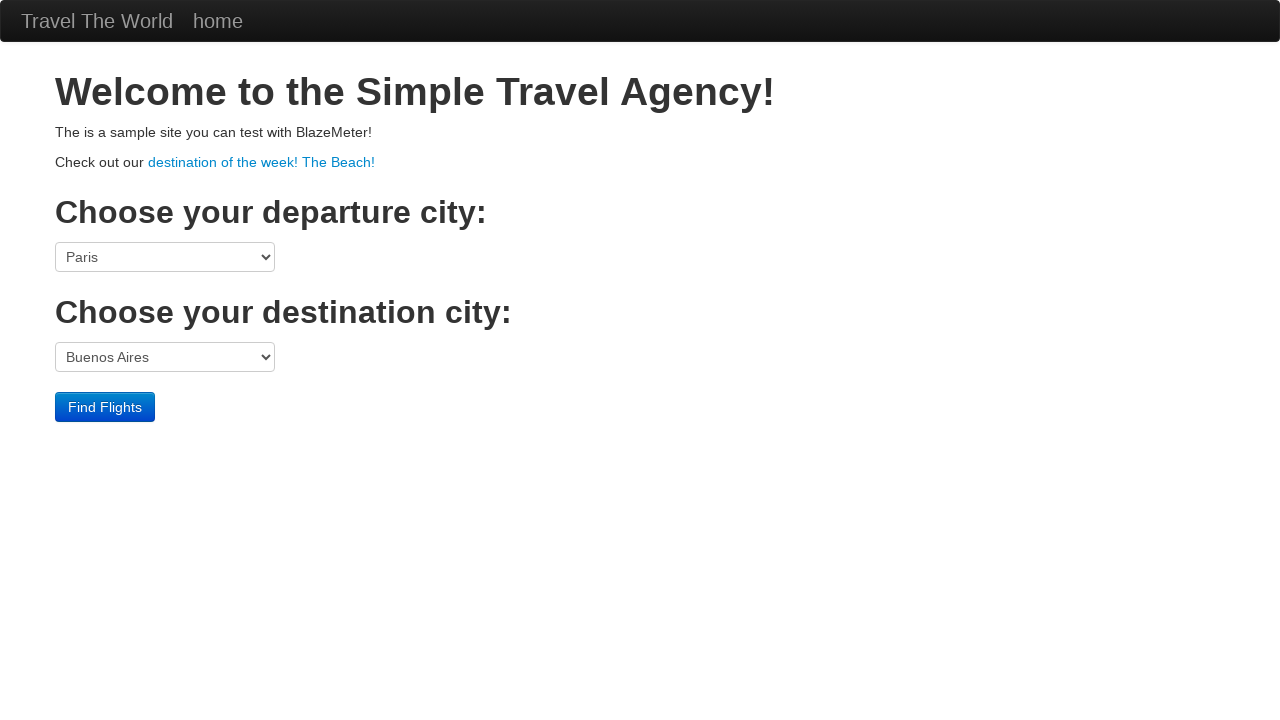

Navigated to BlazeDemo homepage
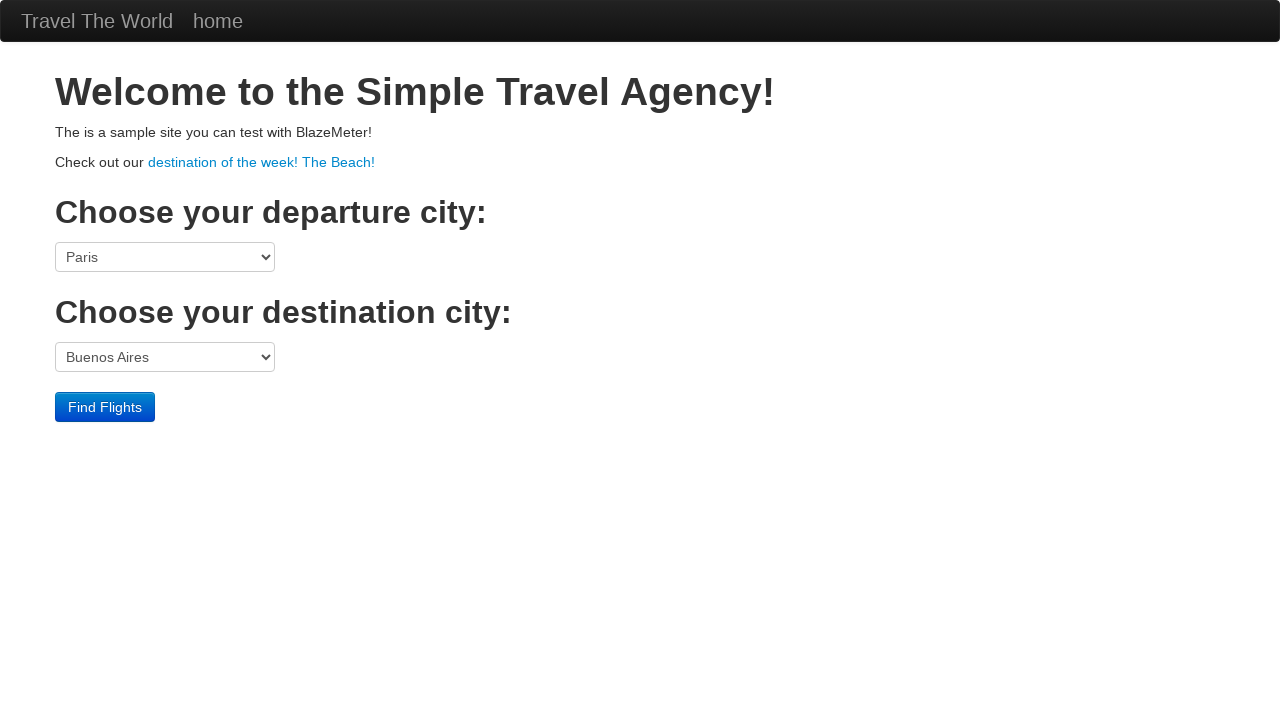

Submit button is present on the page
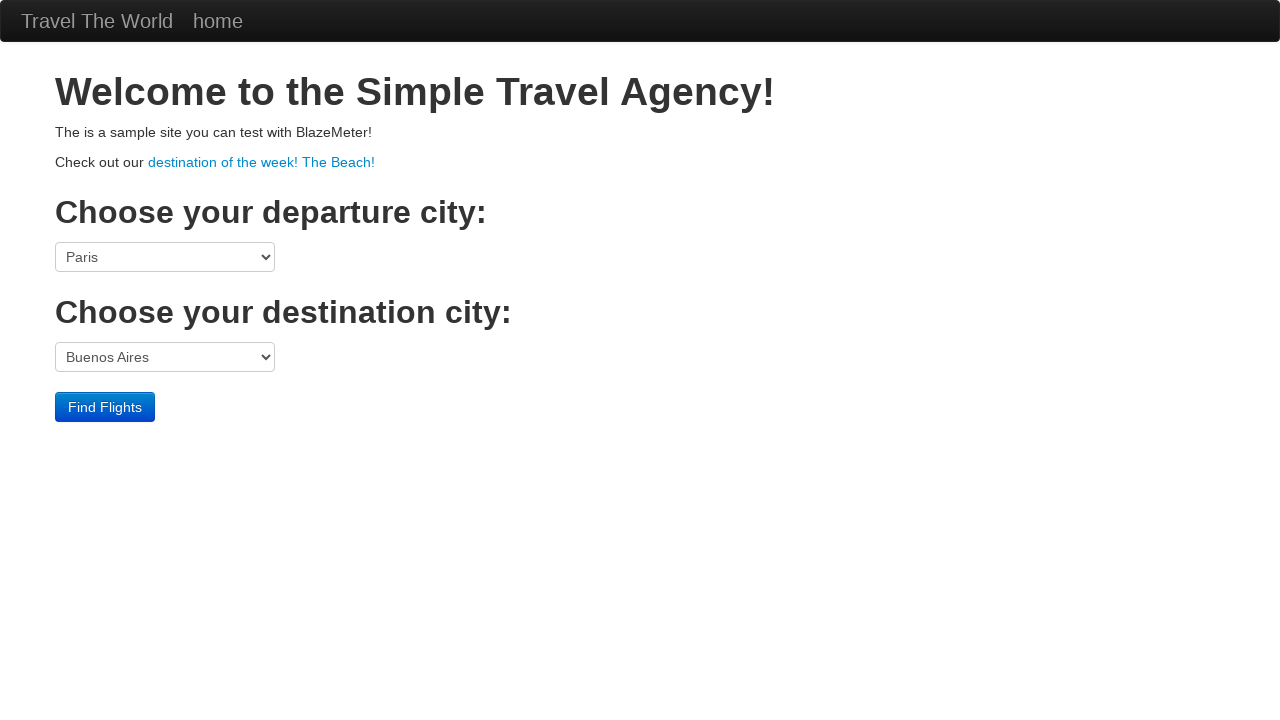

Page title verified as 'BlazeDemo'
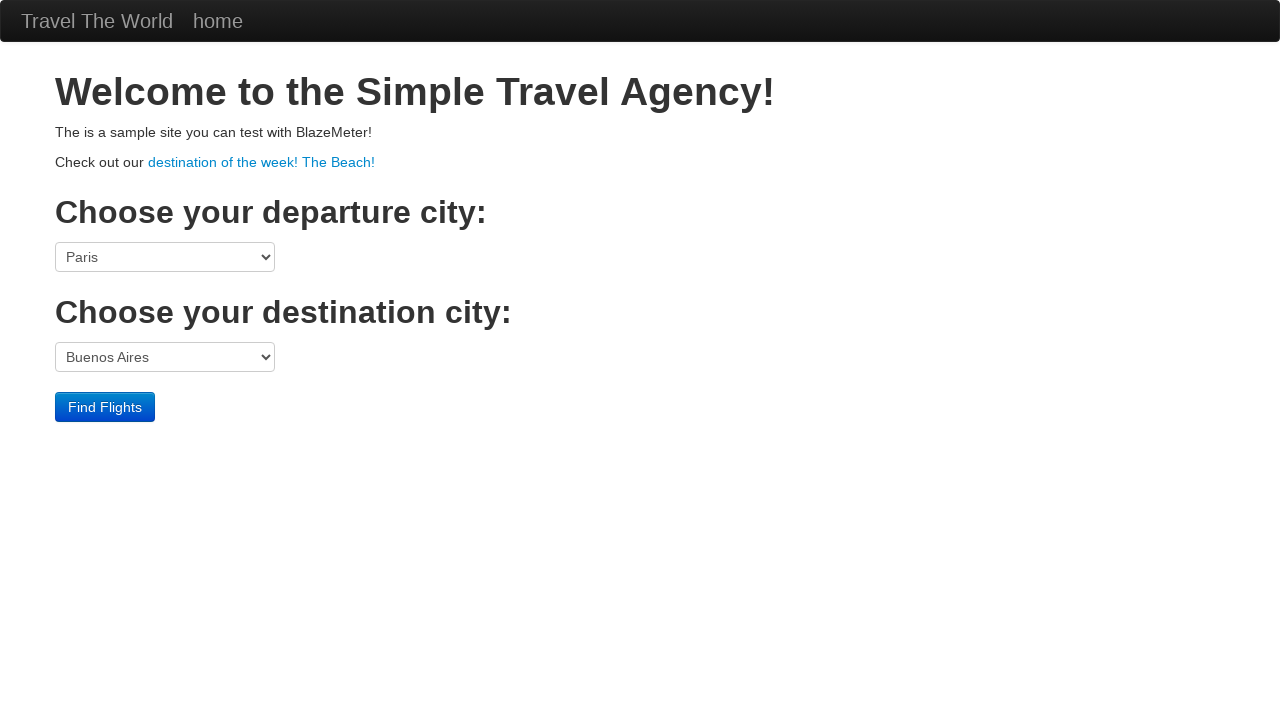

Verified that 'contained_text' is not present in page body
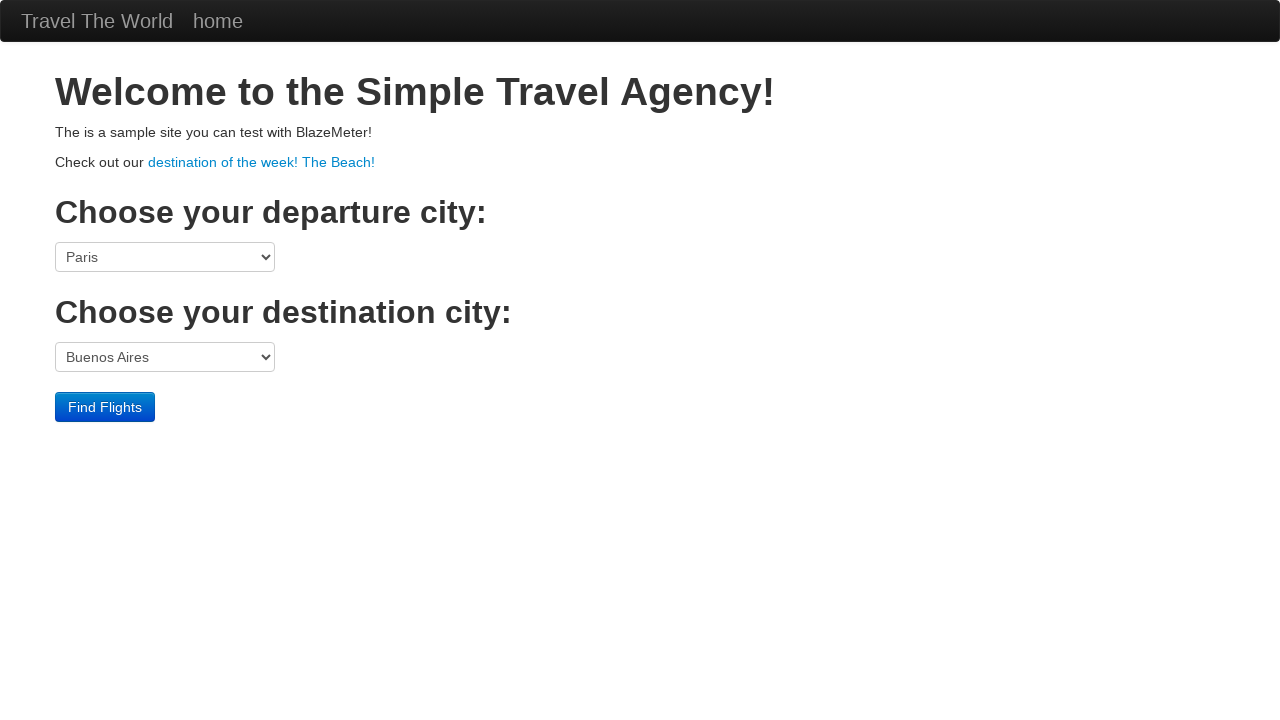

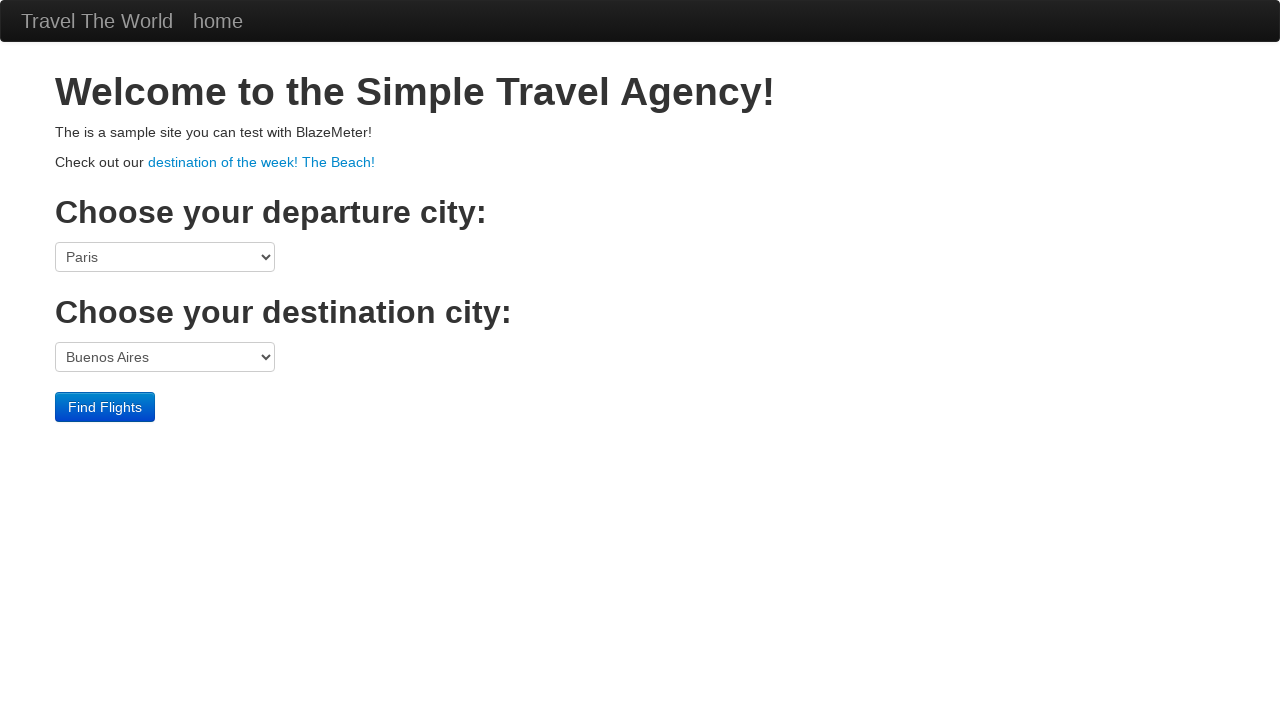